Navigates to the page and verifies the page source contains expected HTML structure.

Starting URL: https://selectorshub.com/xpath-practice-page/

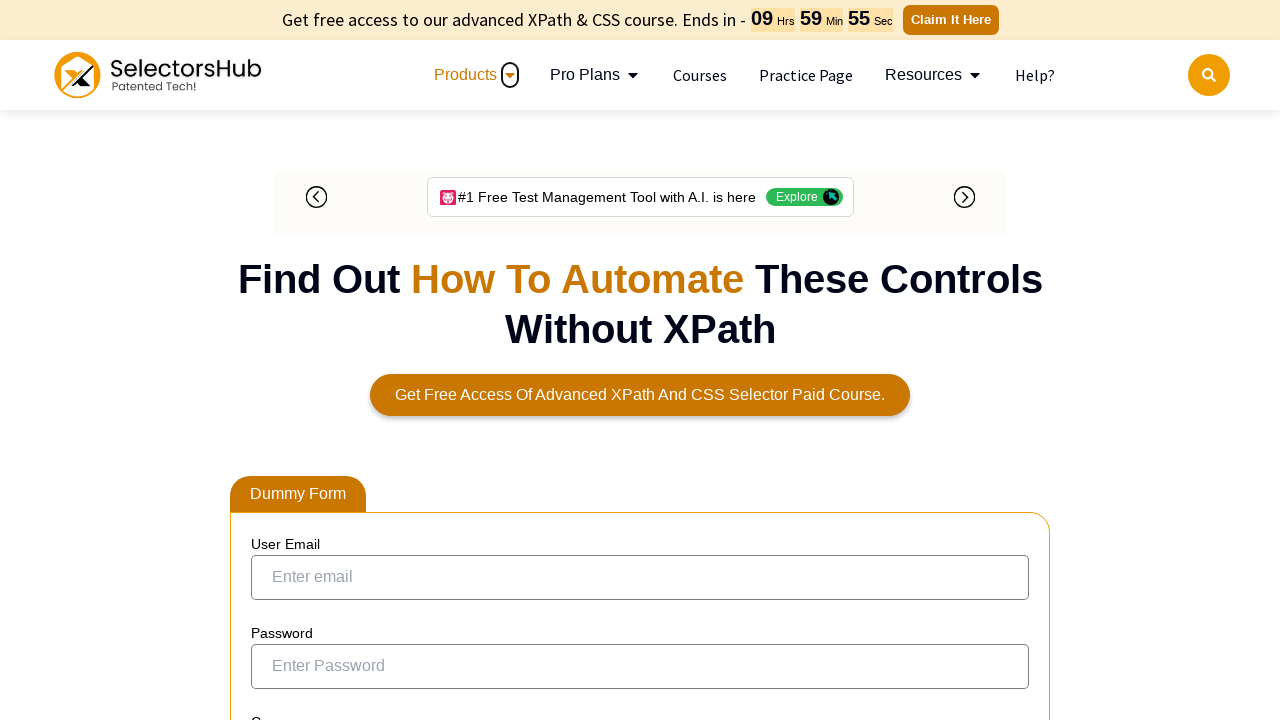

Waited for page to reach domcontentloaded state
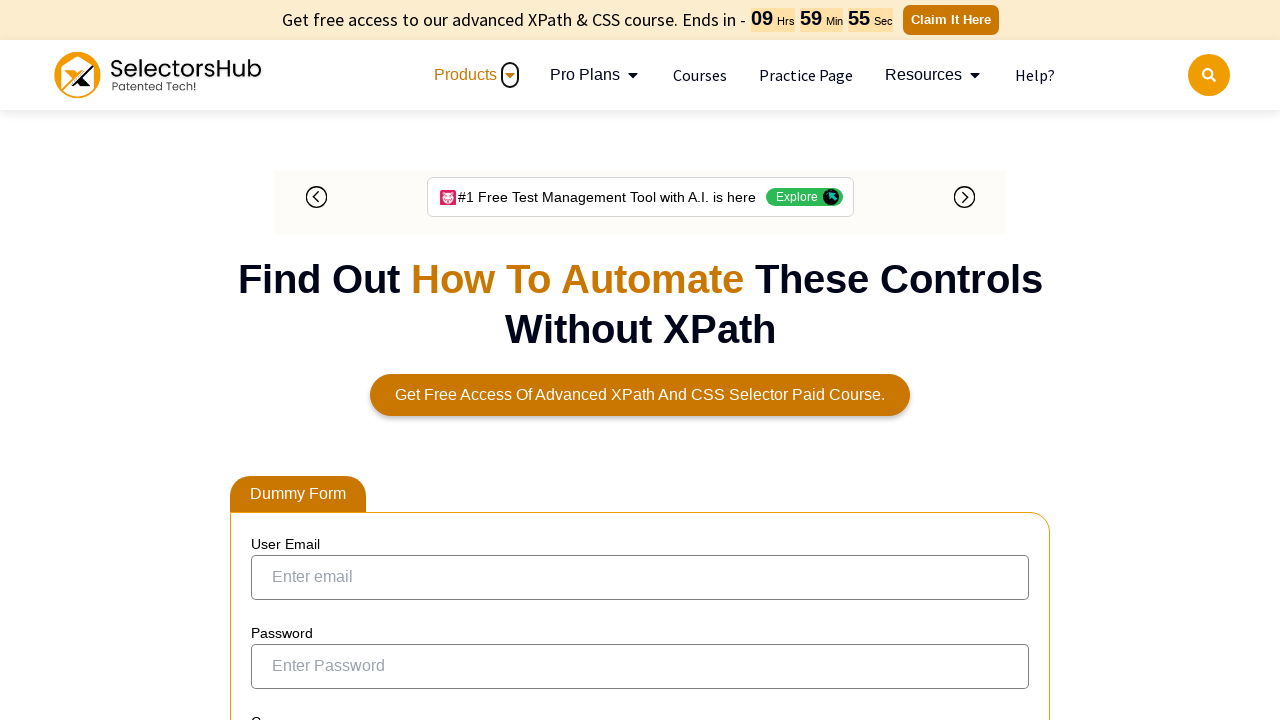

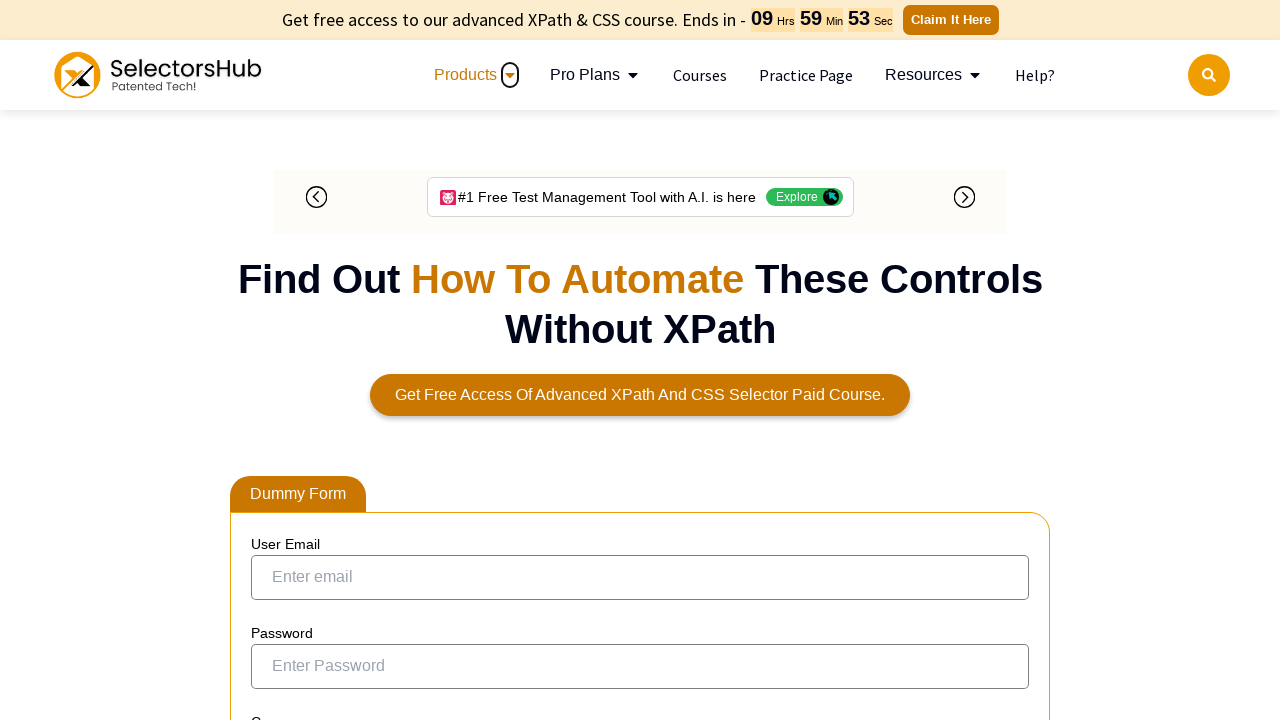